Tests sorting the Due column in ascending order using semantic class locators on table2 and verifying the values are sorted

Starting URL: http://the-internet.herokuapp.com/tables

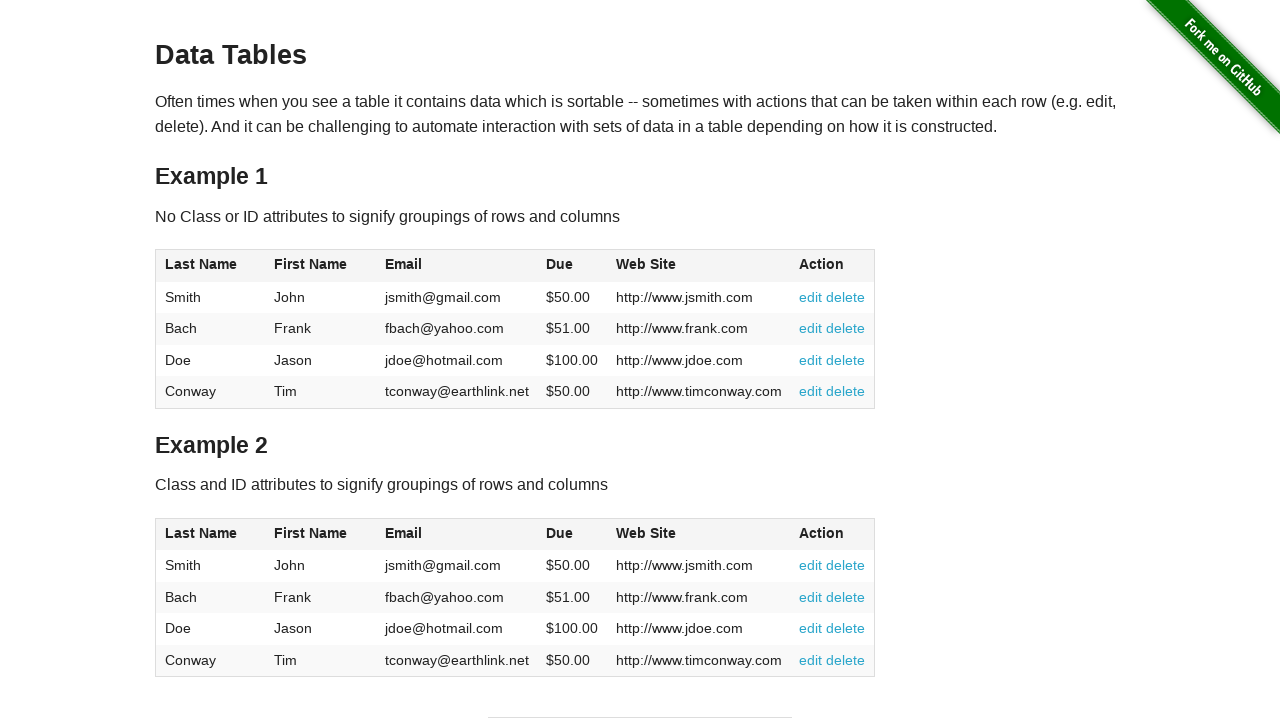

Clicked Due column header in table2 to sort at (560, 533) on #table2 thead .dues
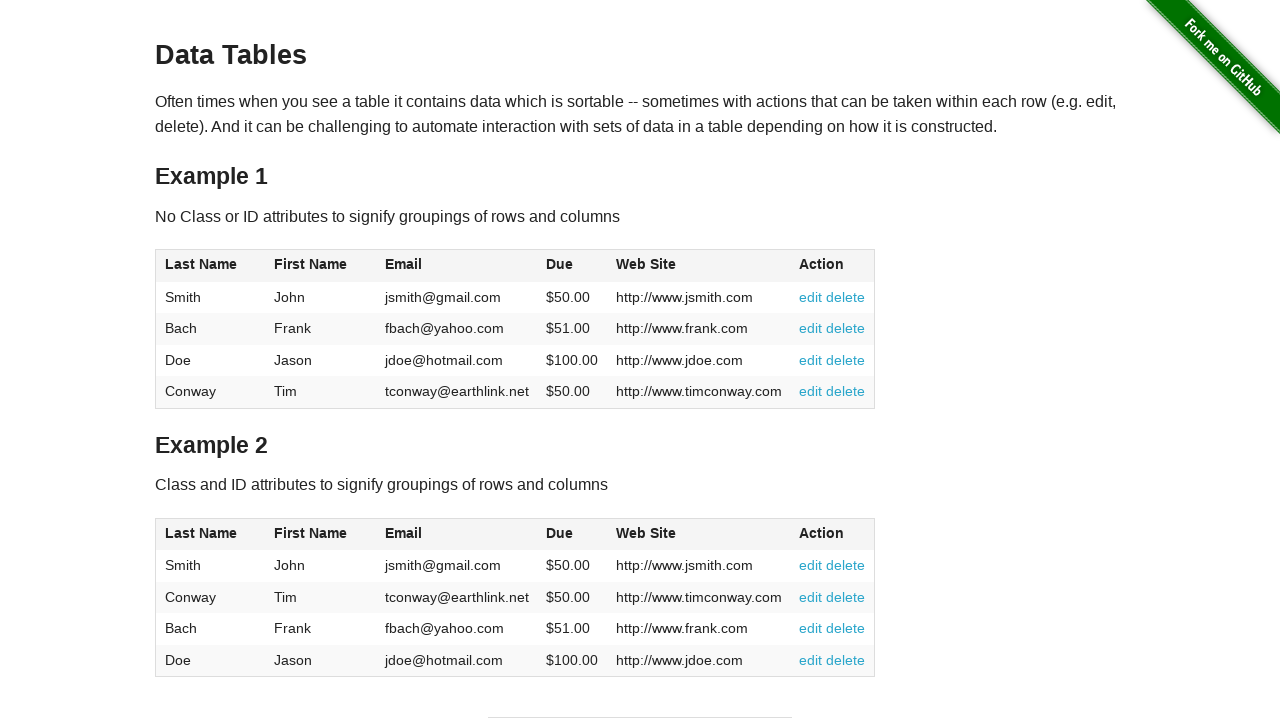

Waited for Due column cells to load in table2
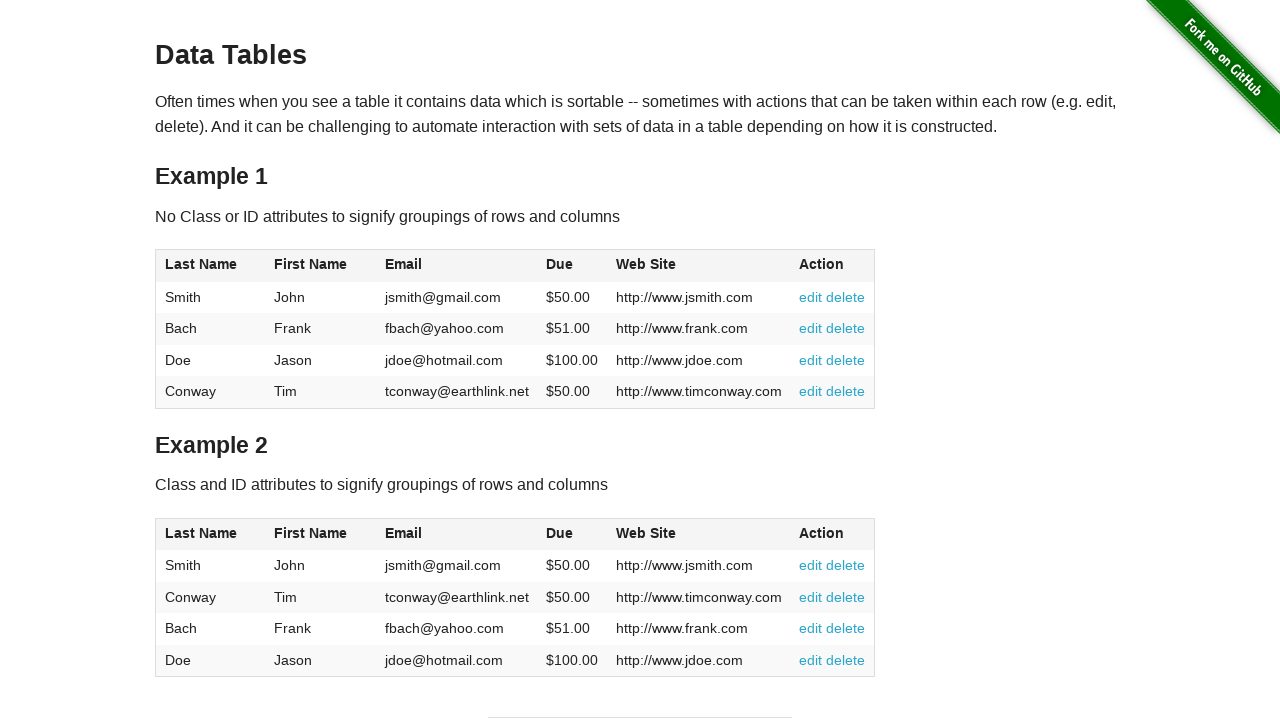

Retrieved all Due column cell elements from table2
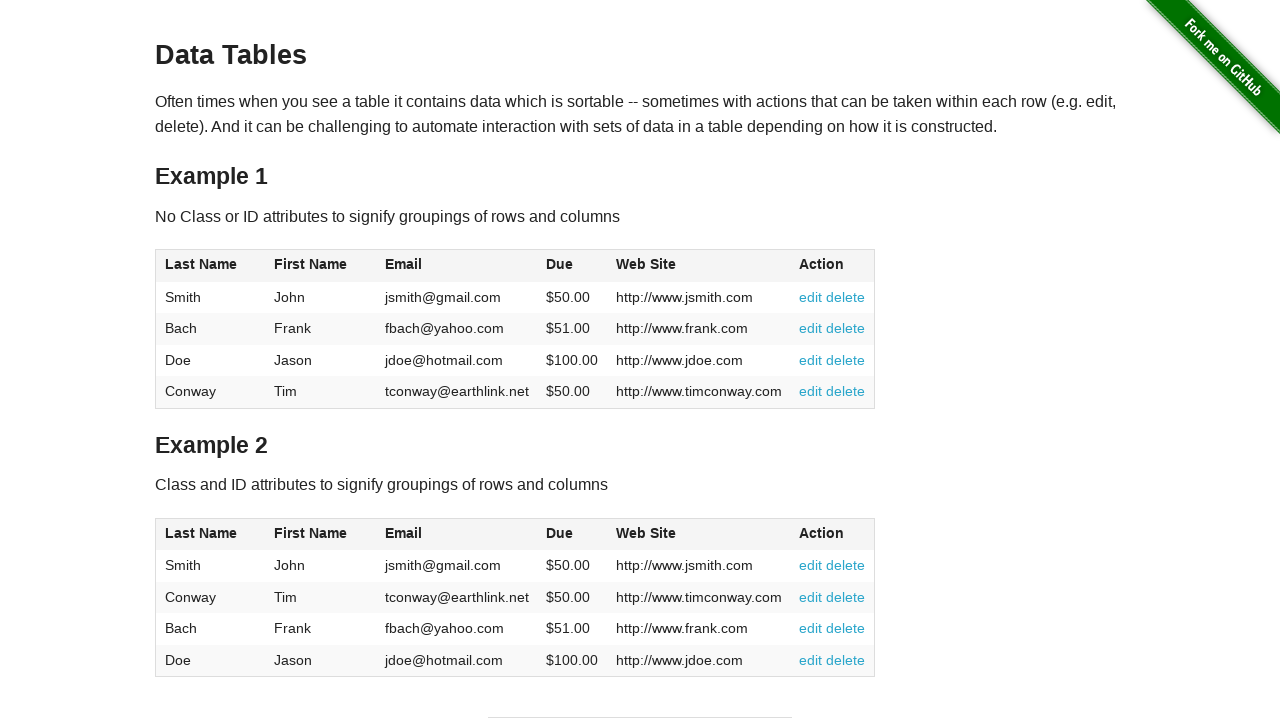

Extracted and converted Due values to floats, removing dollar signs
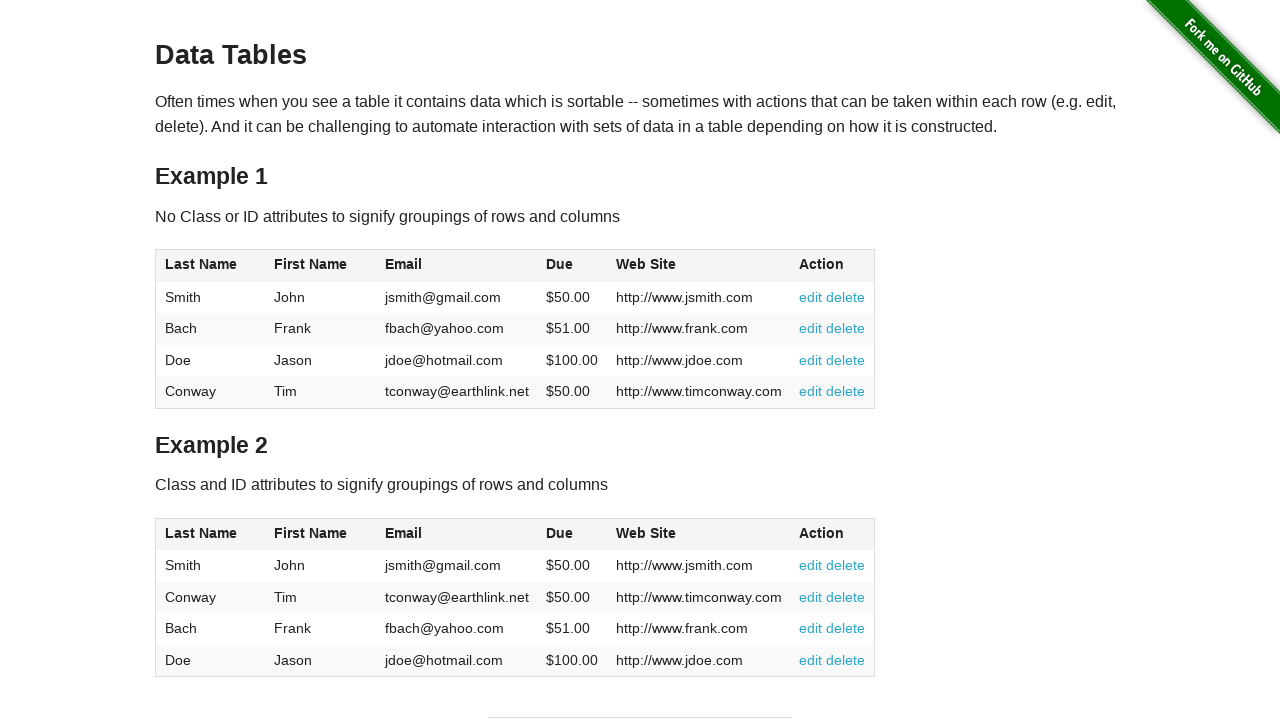

Verified Due column is sorted in ascending order
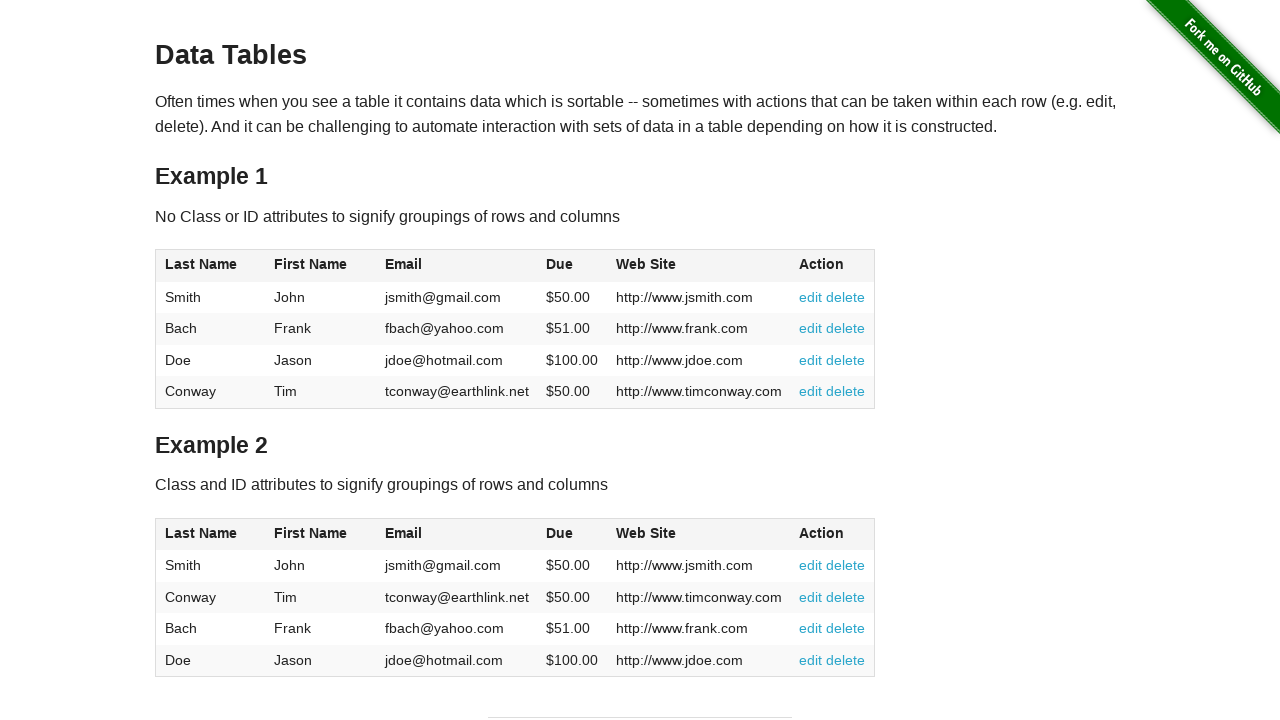

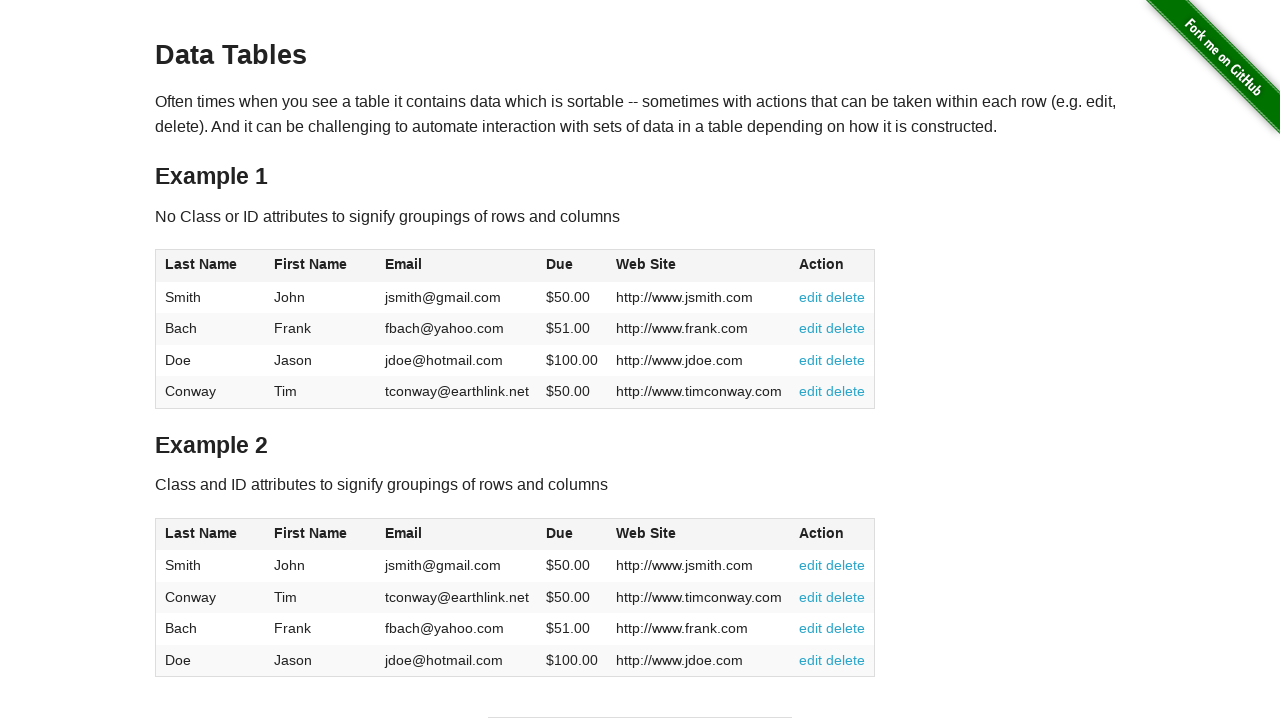